Tests hyperlink navigation on the status codes page by clicking on various HTTP status code links (200, 301, 404, 500) and verifying the URL changes correctly, then navigating back using the "here" link each time.

Starting URL: https://the-internet.herokuapp.com/status_codes

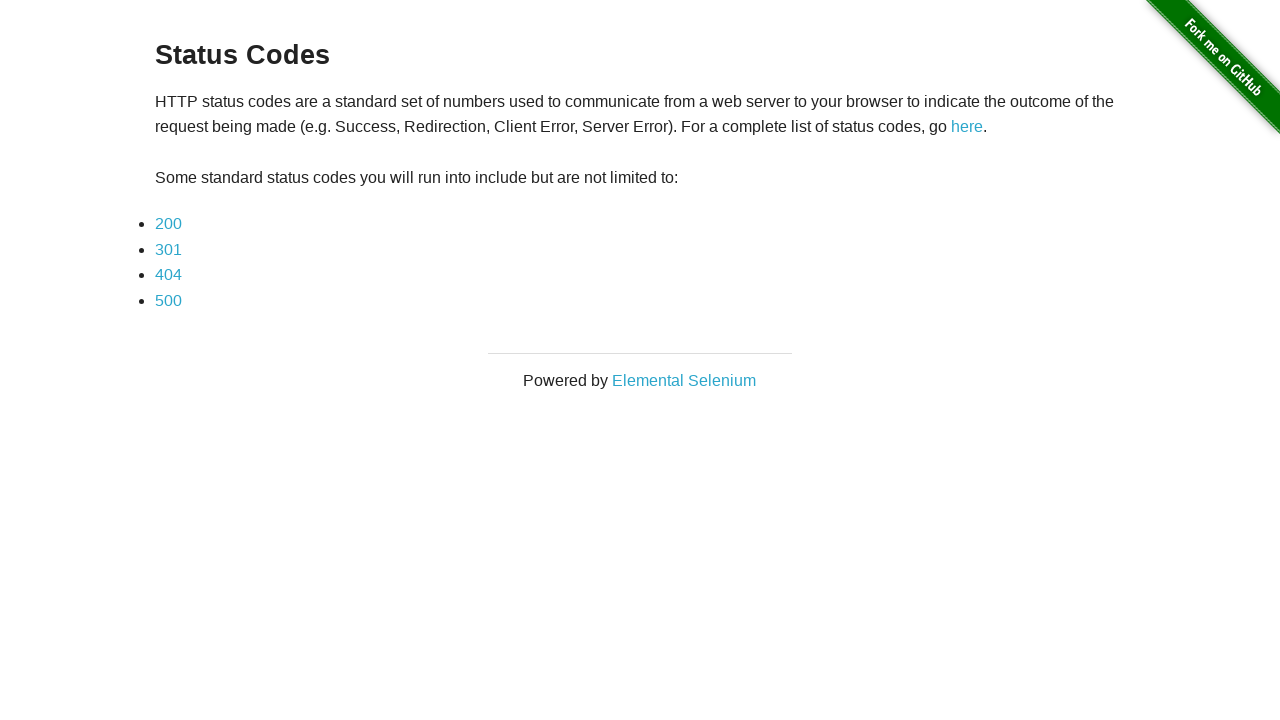

Clicked on 200 status code link at (168, 224) on a:text-is('200')
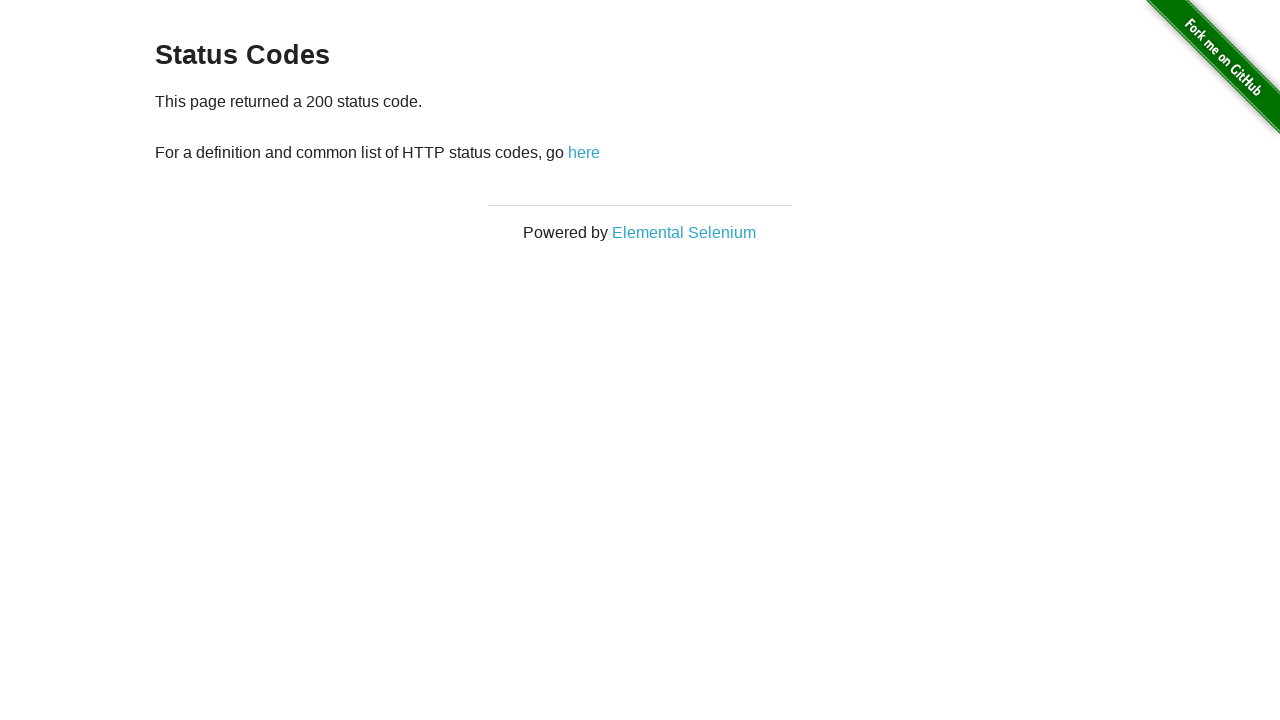

Verified URL changed to 200 status code page
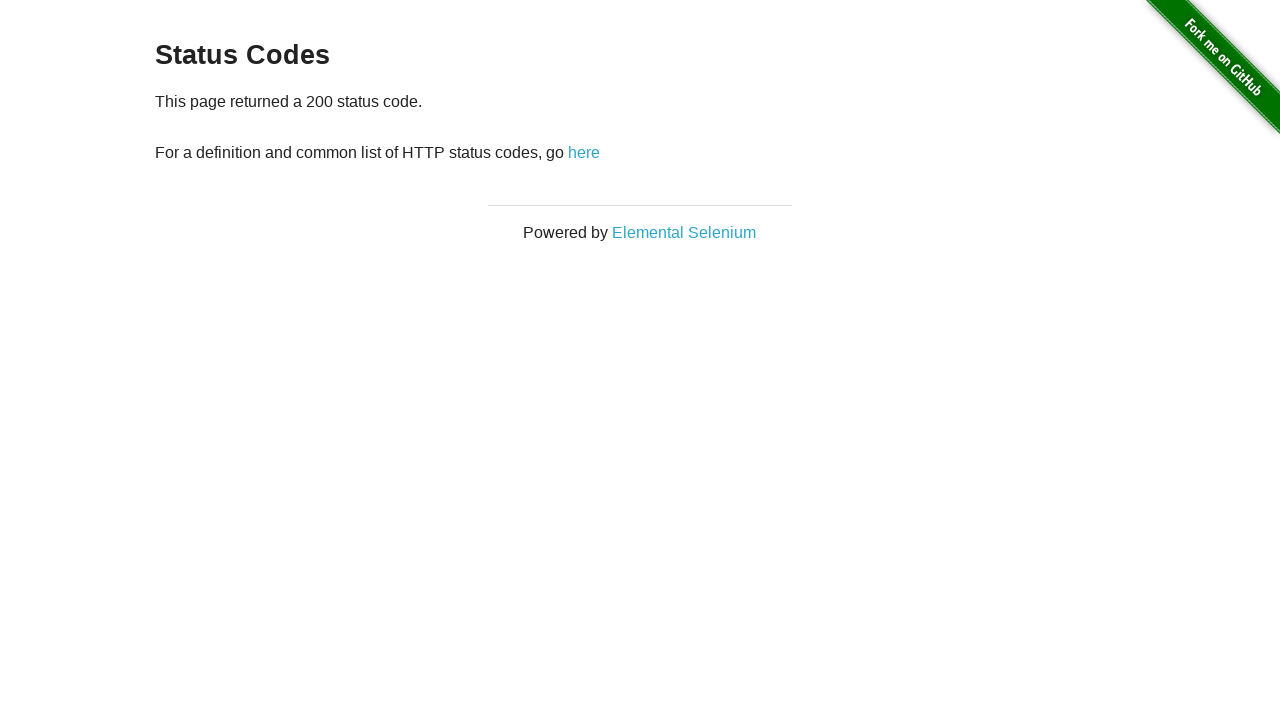

Clicked 'here' link to navigate back to status codes page at (584, 152) on a:text-is('here')
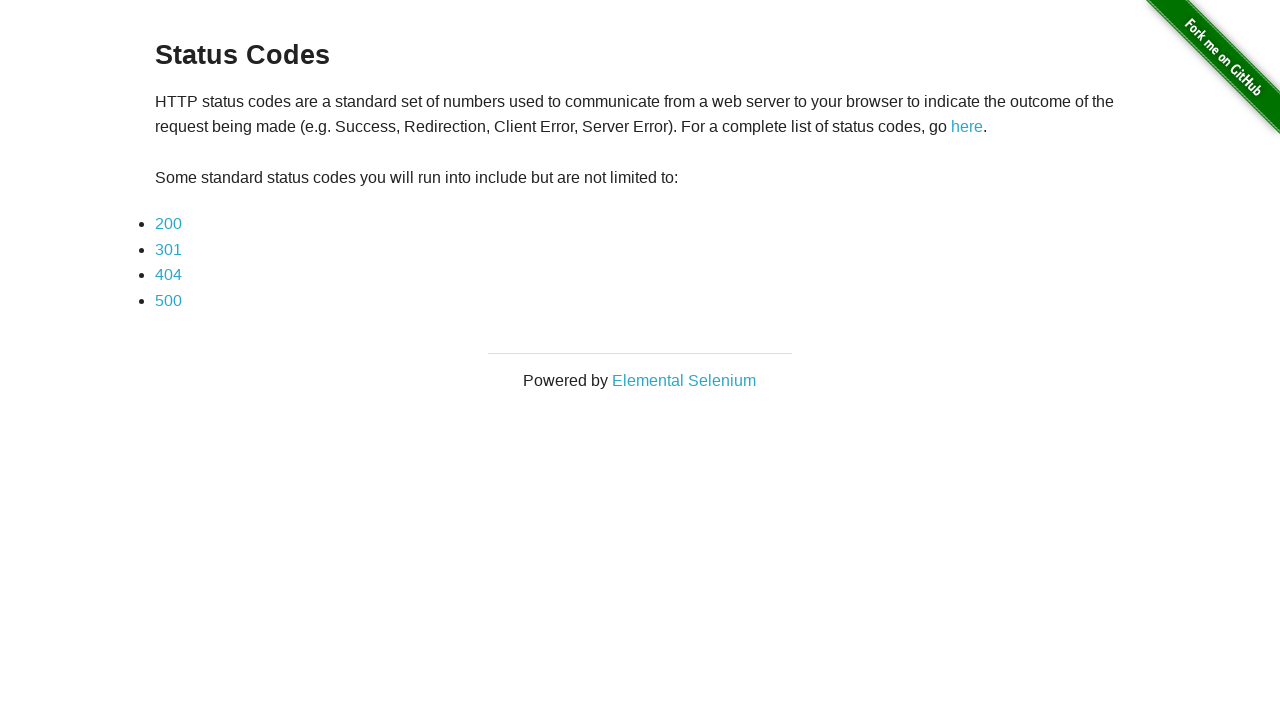

Clicked on 301 status code link at (168, 249) on a:text-is('301')
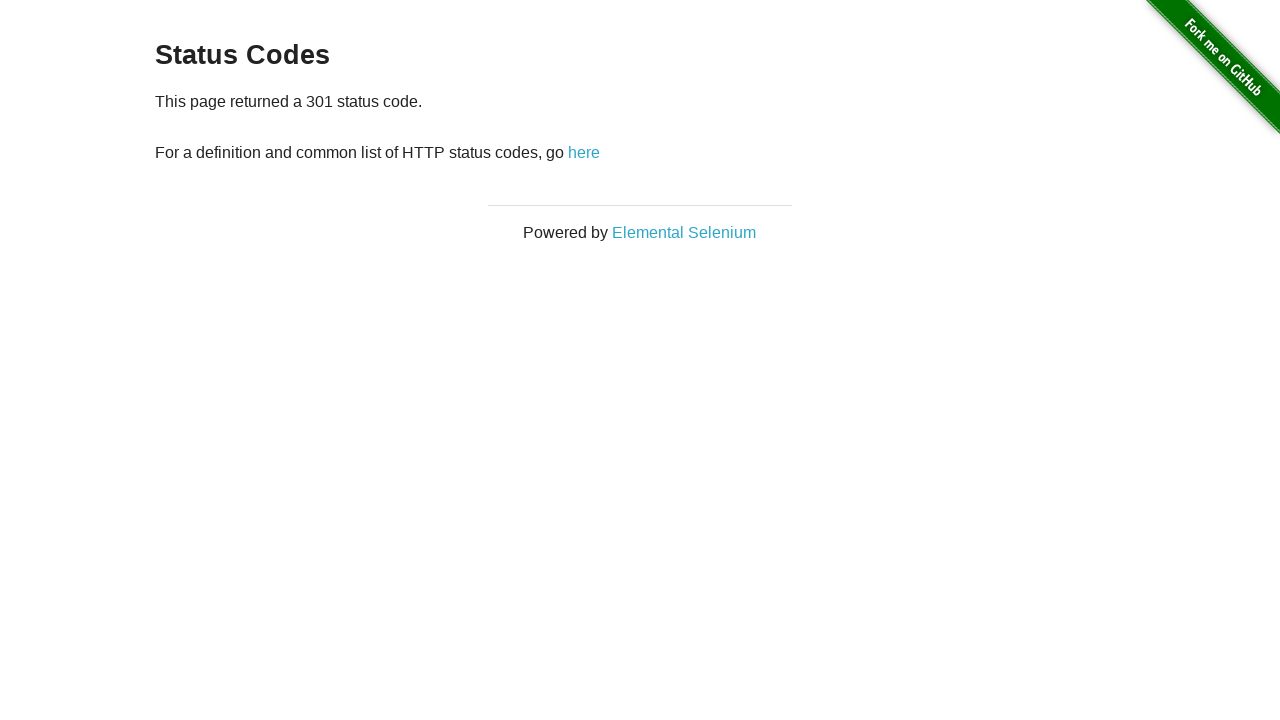

Verified URL changed to 301 status code page
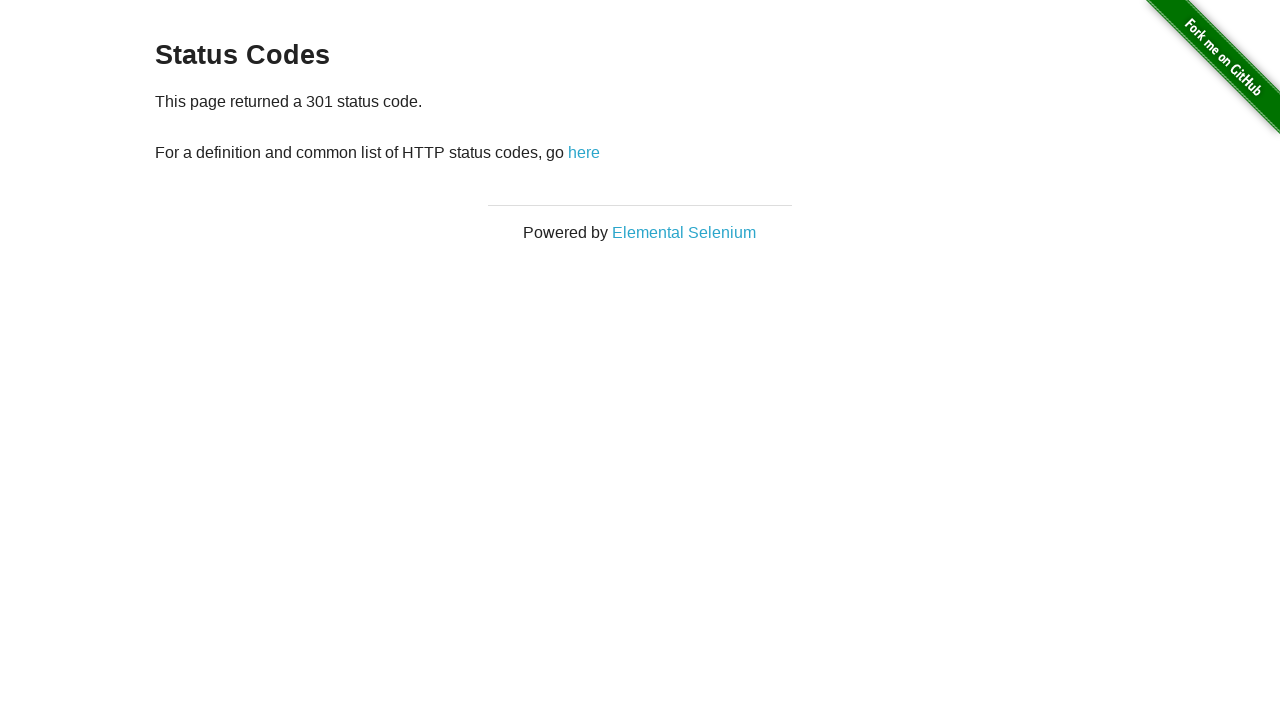

Clicked 'here' link to navigate back to status codes page at (584, 152) on a:text-is('here')
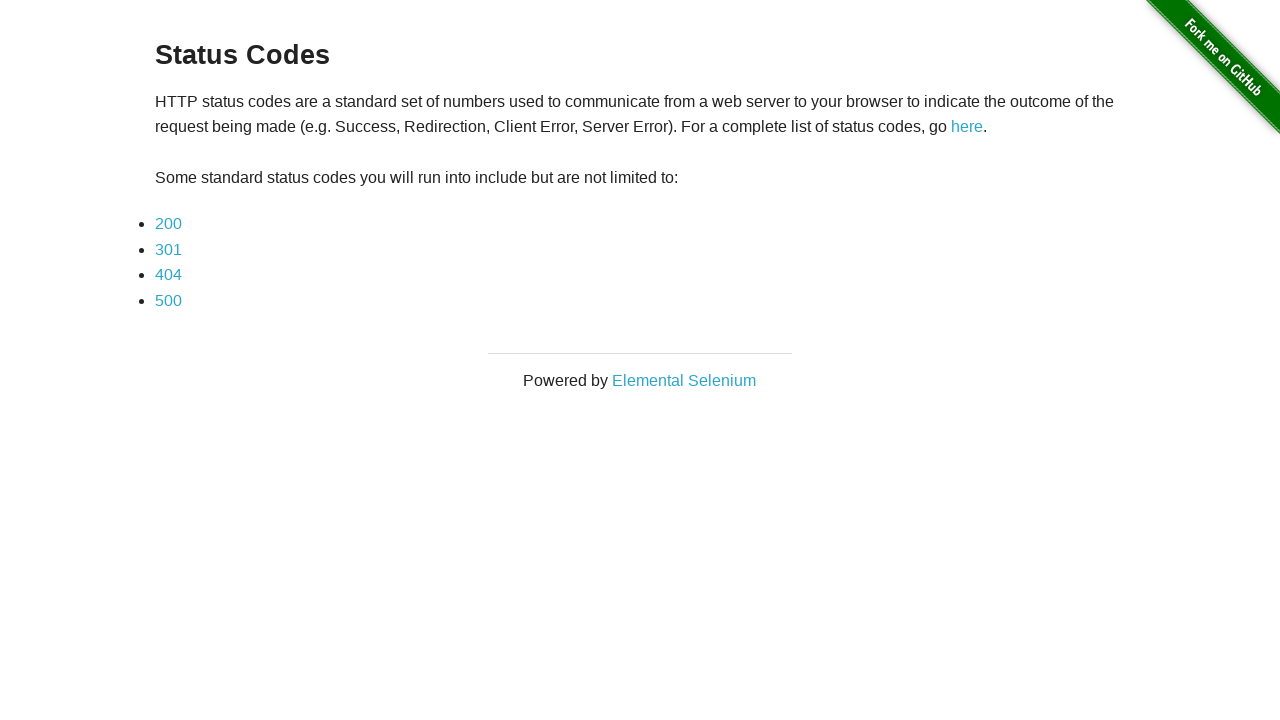

Clicked on 404 status code link at (168, 275) on a:text-is('404')
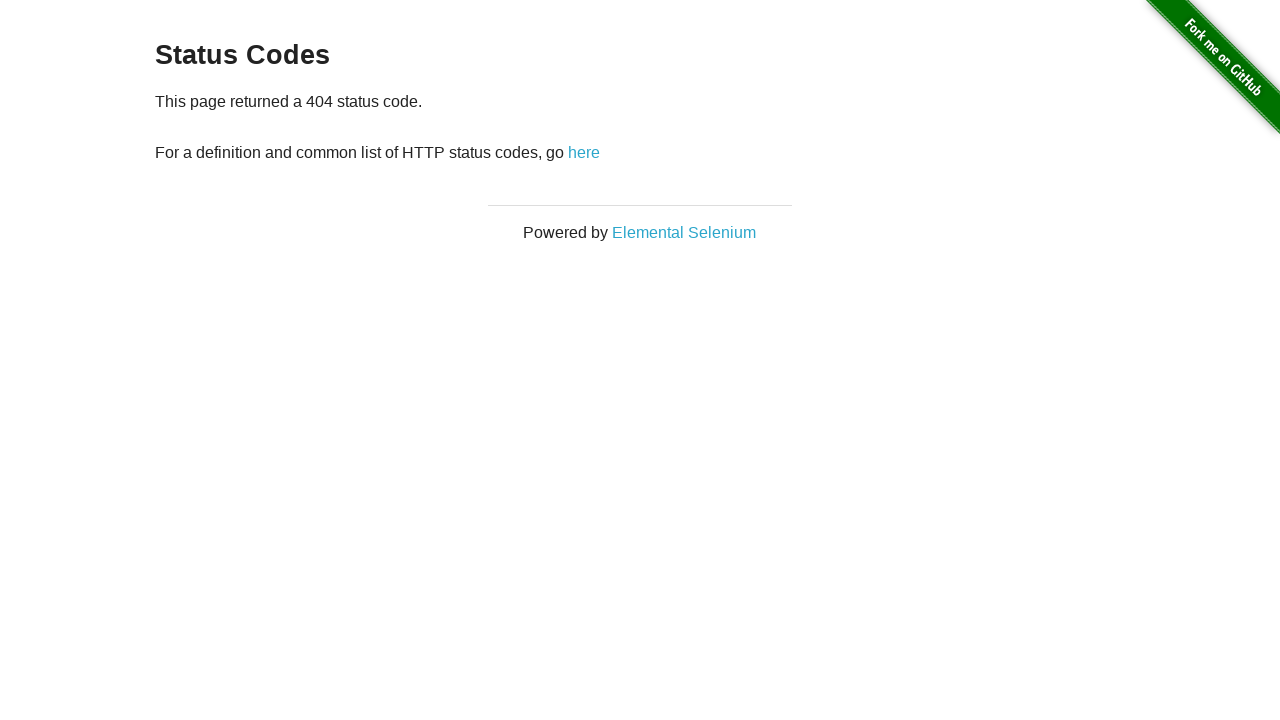

Verified URL changed to 404 status code page
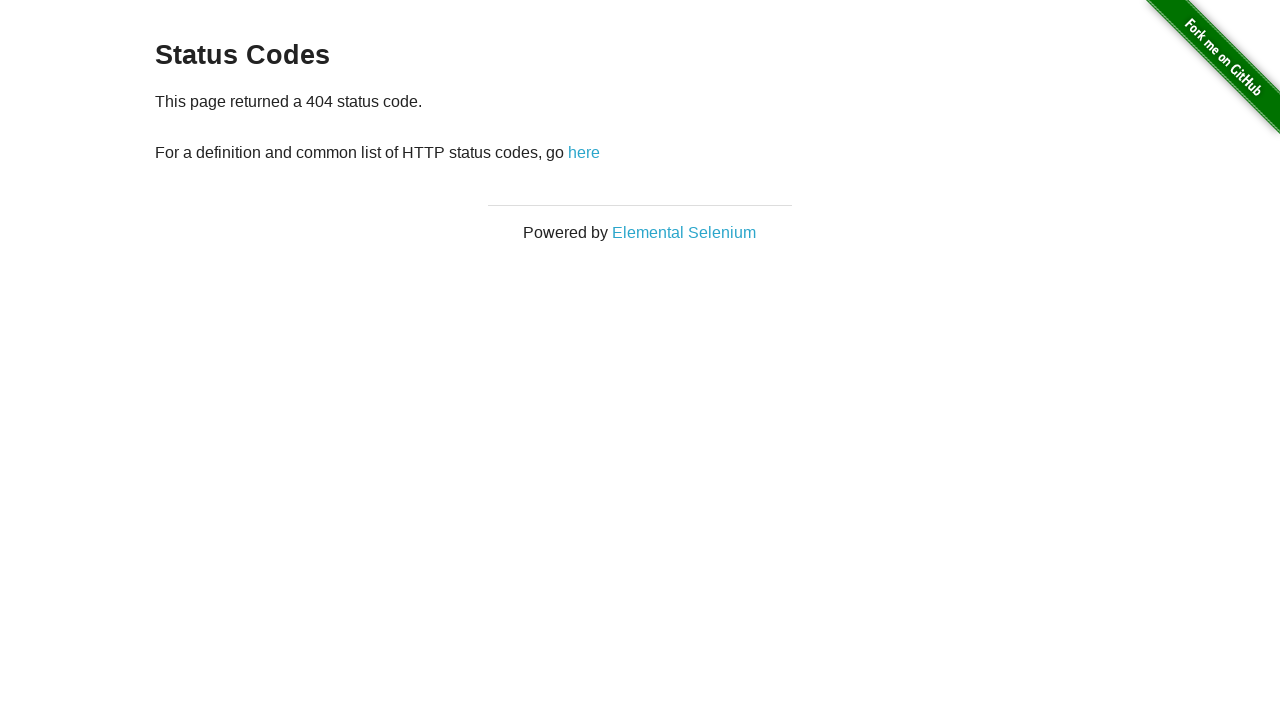

Clicked 'here' link to navigate back to status codes page at (584, 152) on a:text-is('here')
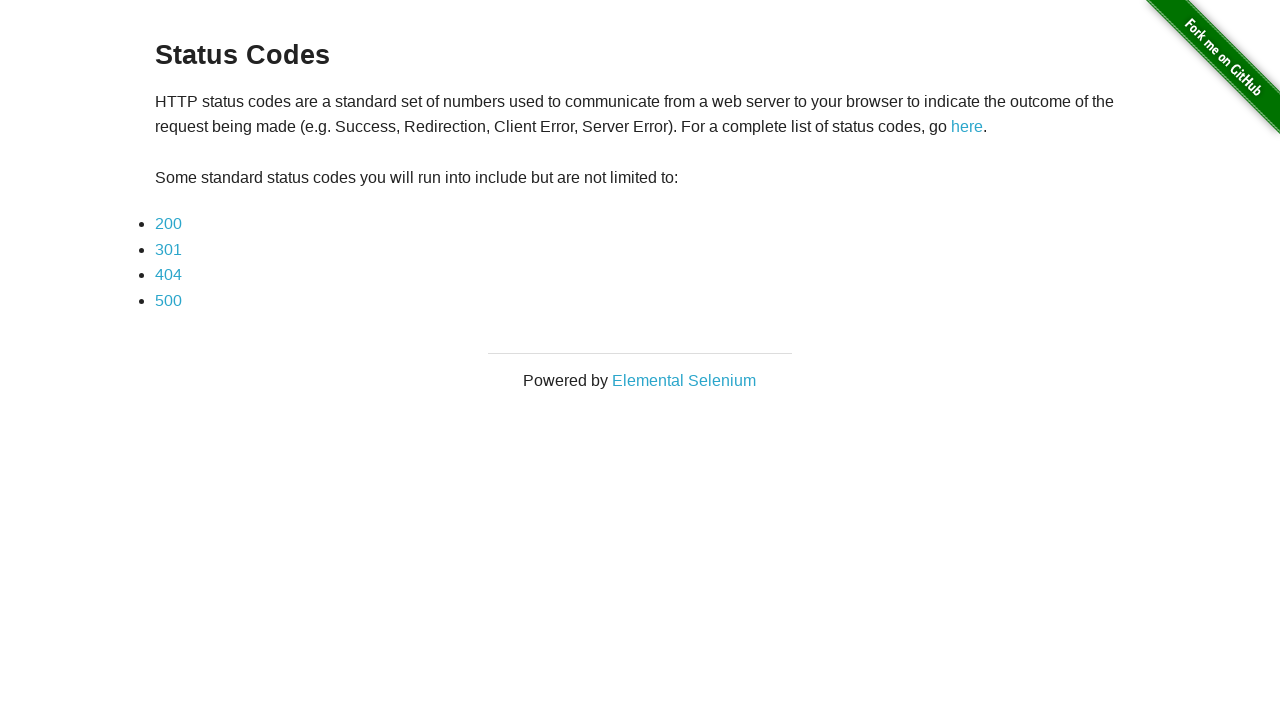

Clicked on 500 status code link at (168, 300) on a:text-is('500')
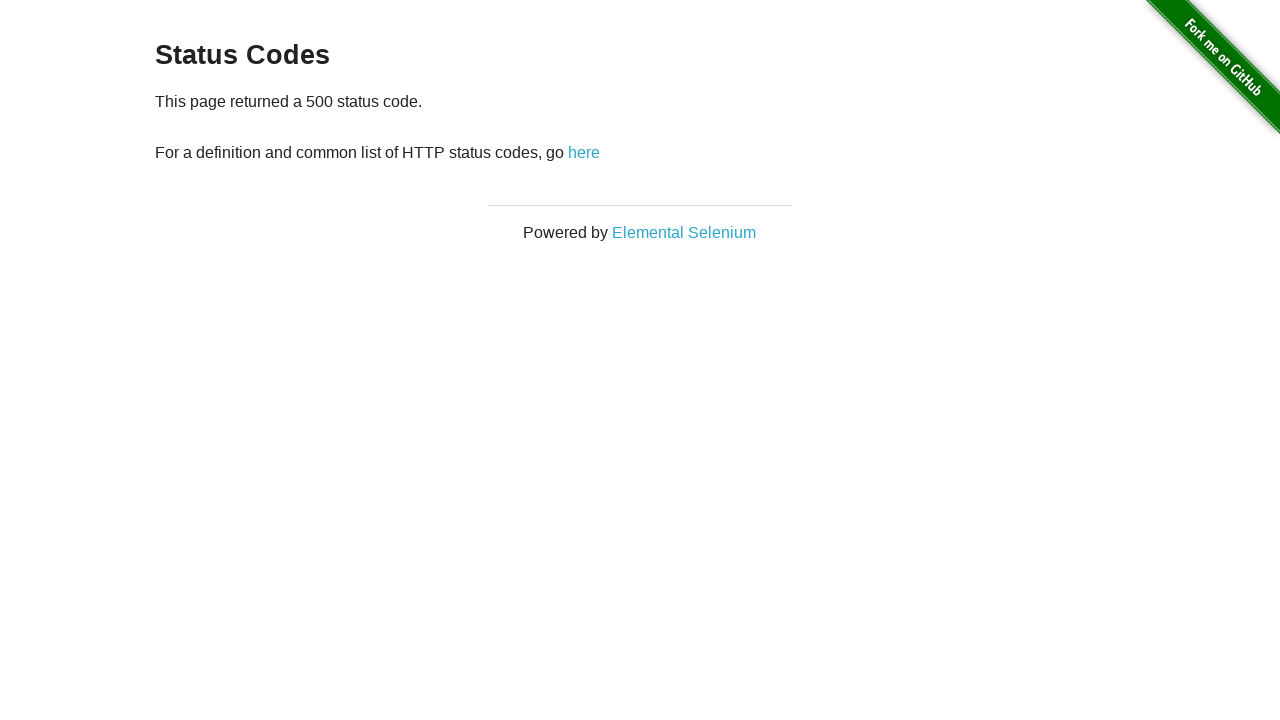

Verified URL changed to 500 status code page
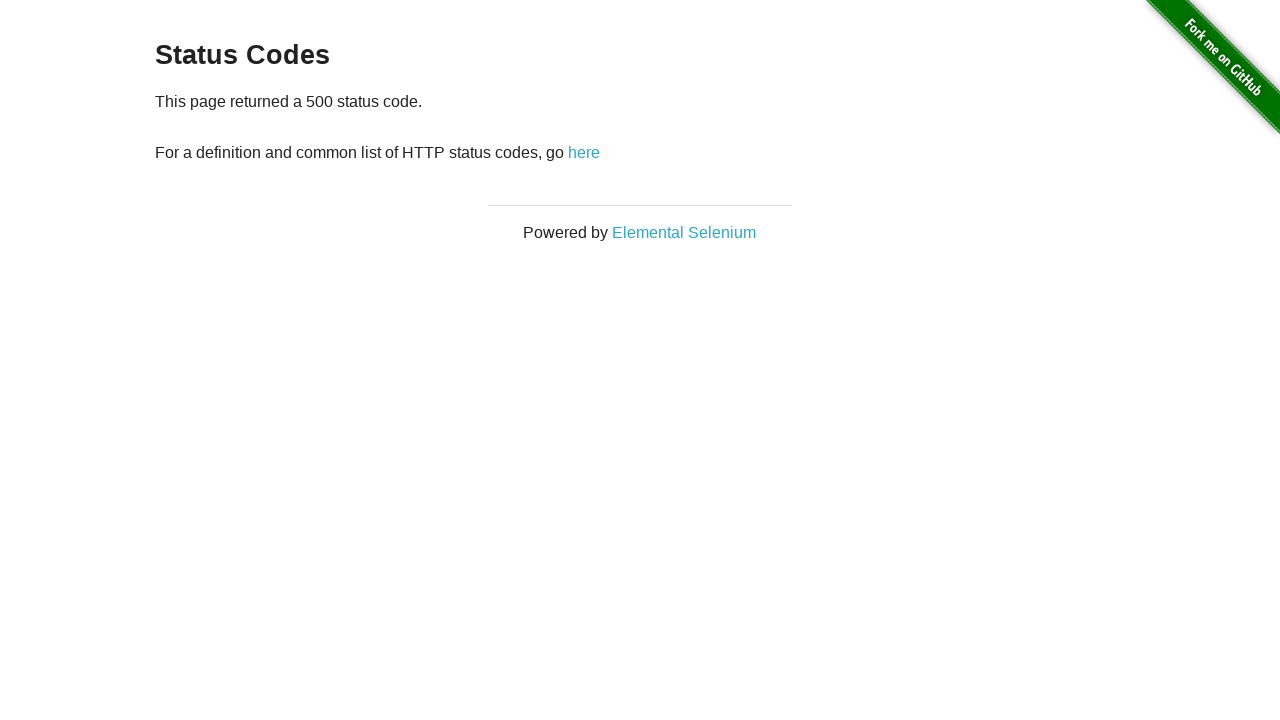

Clicked 'here' link to navigate back to status codes page at (584, 152) on a:text-is('here')
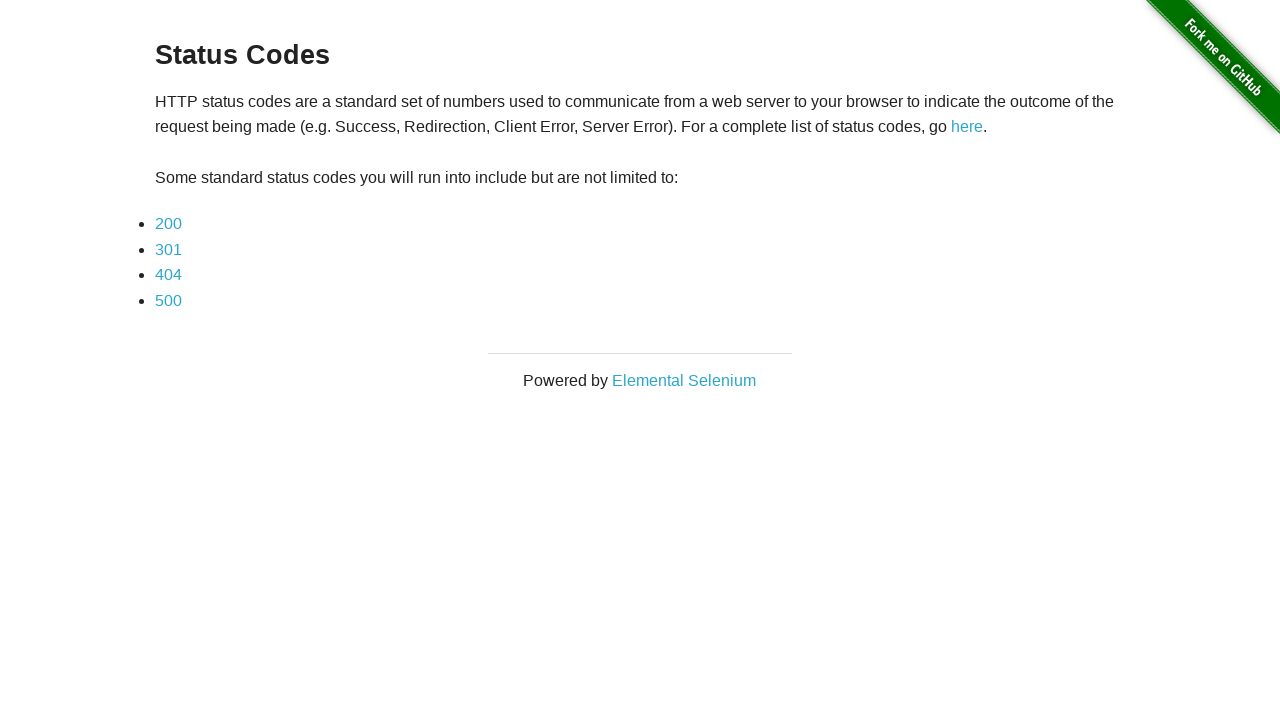

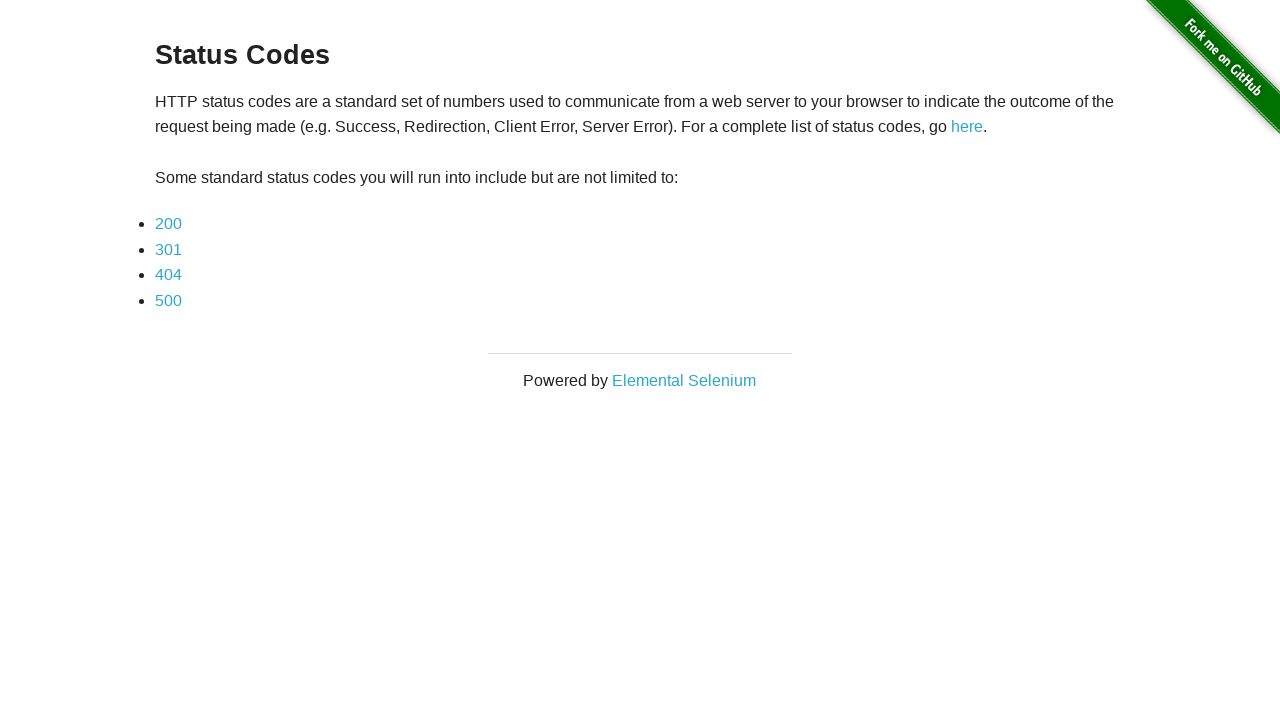